Tests JavaScript prompt dialog by triggering it, entering text, and accepting it

Starting URL: https://automationfc.github.io/basic-form/index.html

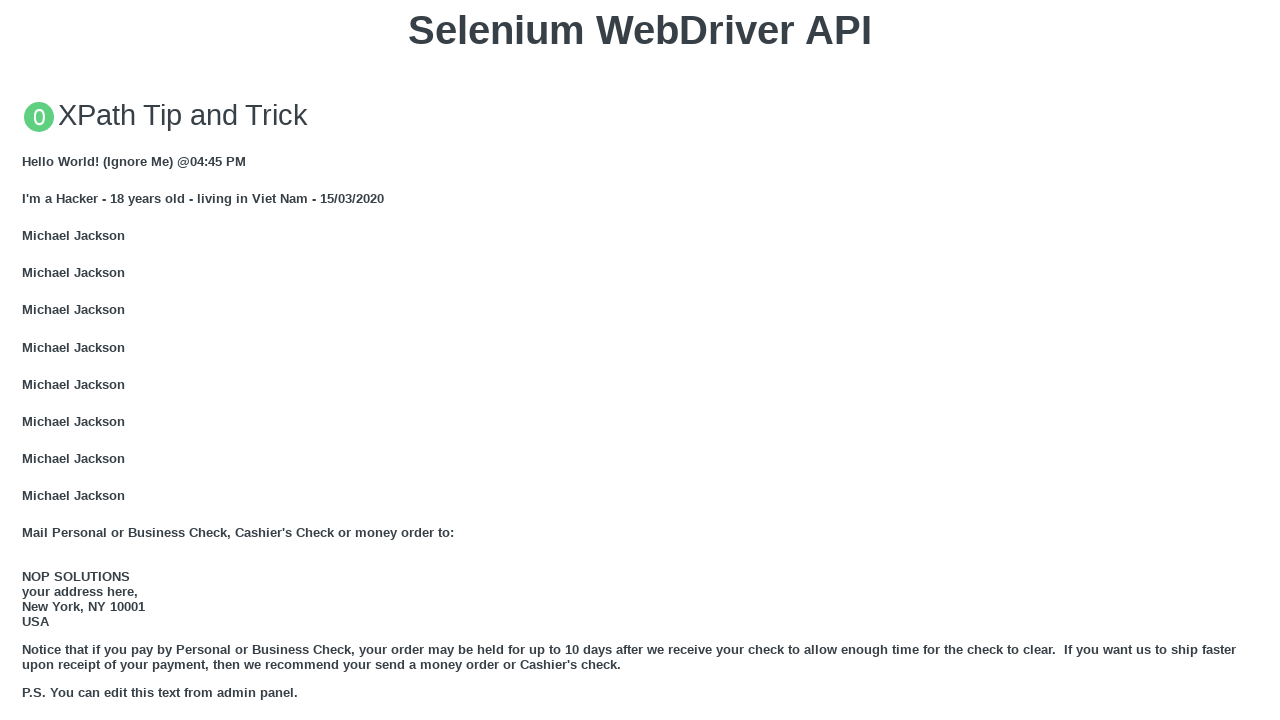

Scrolled to JavaScript Alerts section
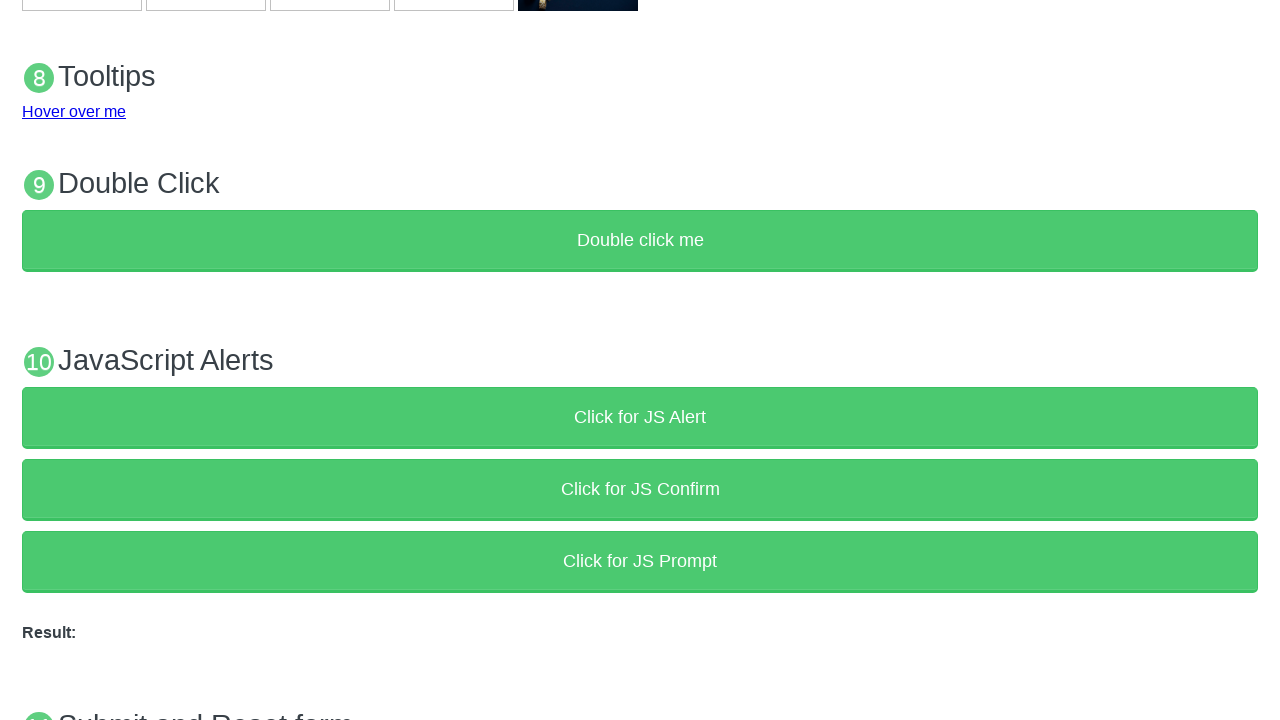

Set up dialog handler to accept prompt with text 'trung'
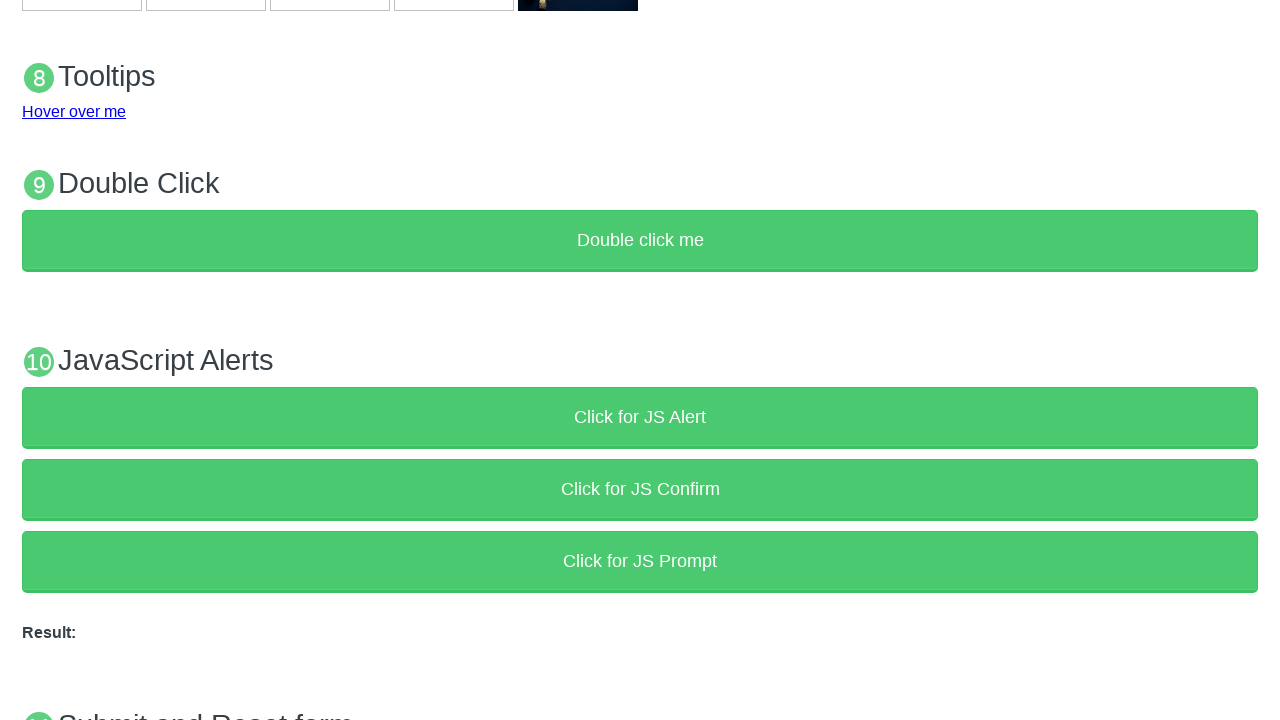

Clicked button to trigger JavaScript prompt dialog at (640, 562) on xpath=//button[normalize-space()='Click for JS Prompt']
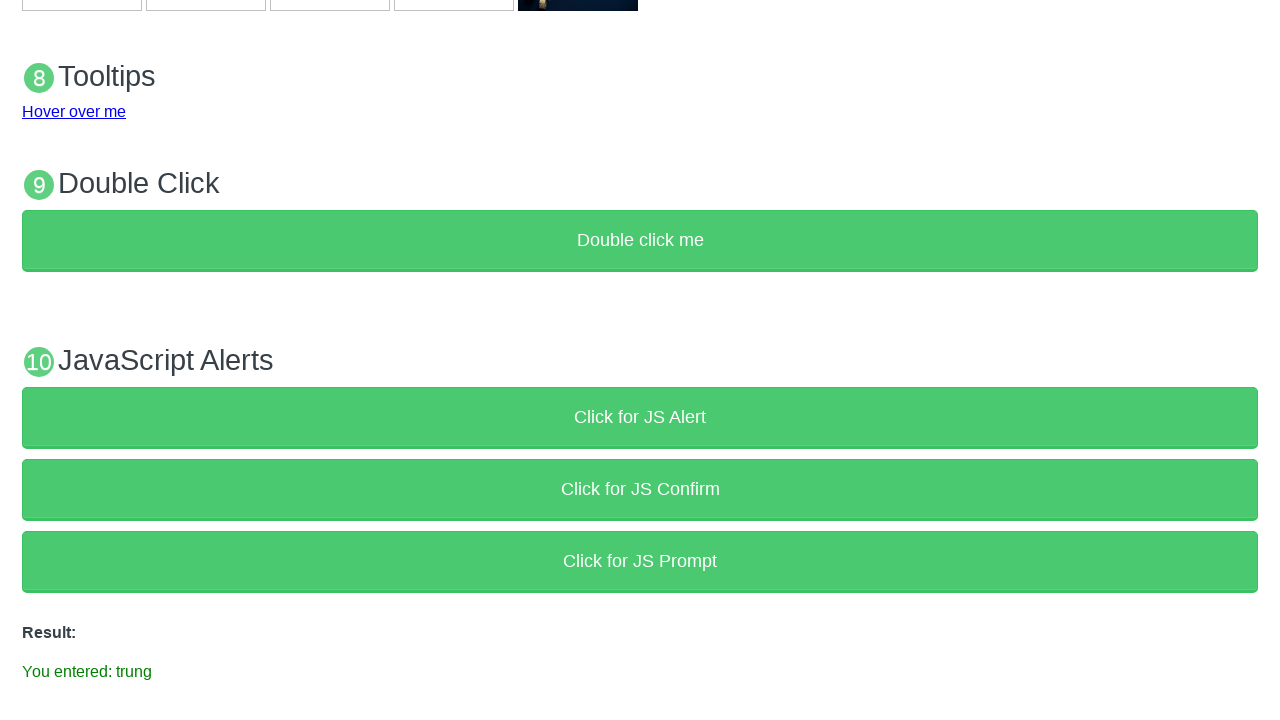

Verified that result displays 'You entered: trung'
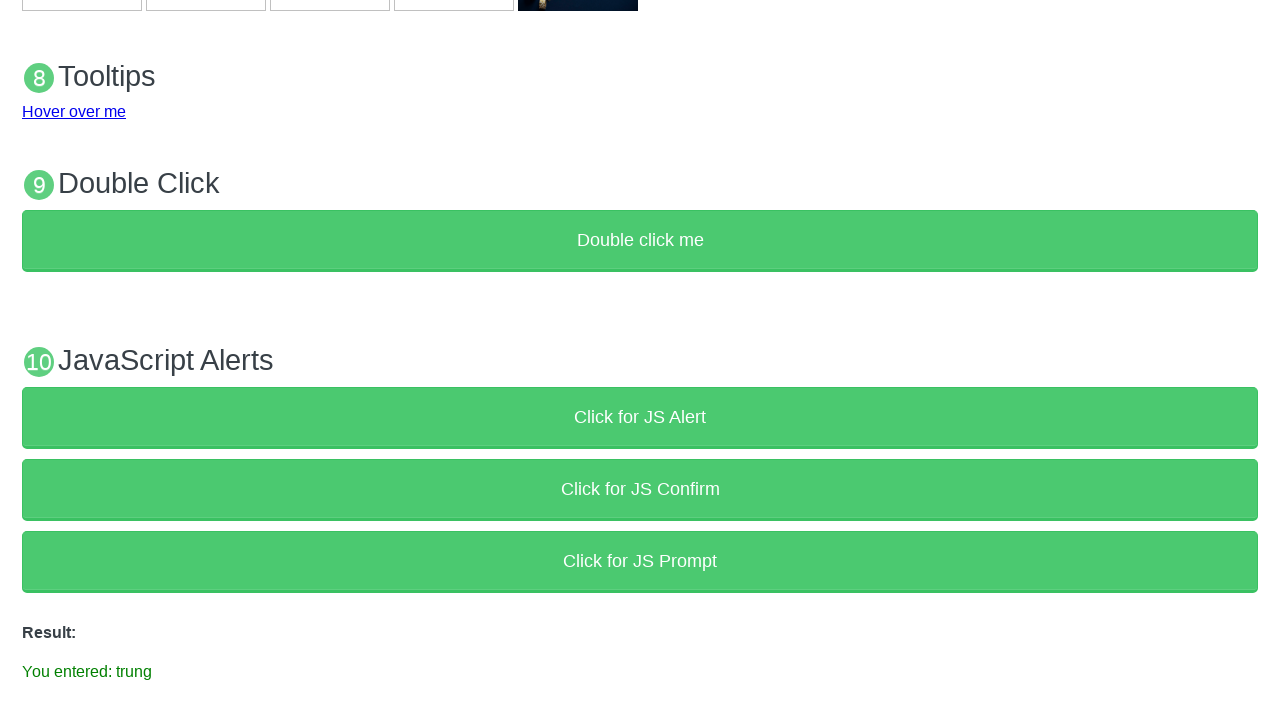

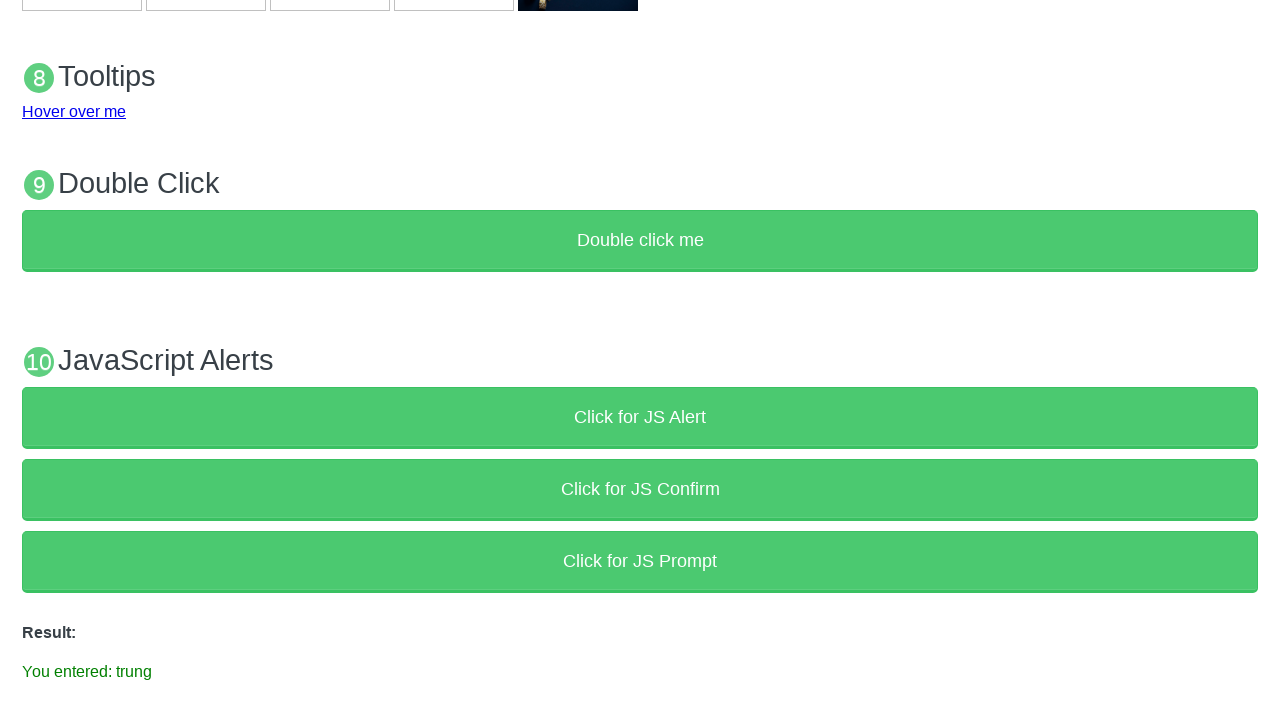